Tests radio button interaction by selecting a specific option from a group of radio buttons

Starting URL: http://www.echoecho.com/htmlforms10.htm

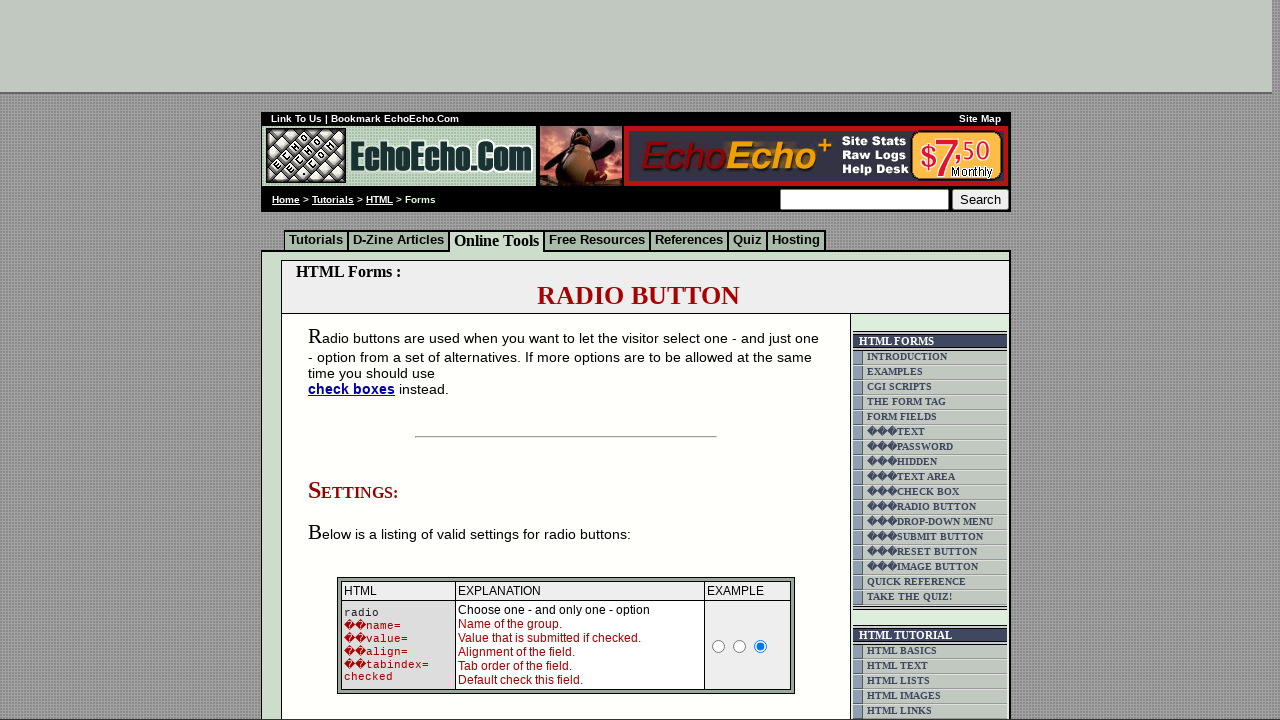

Navigated to radio button test page
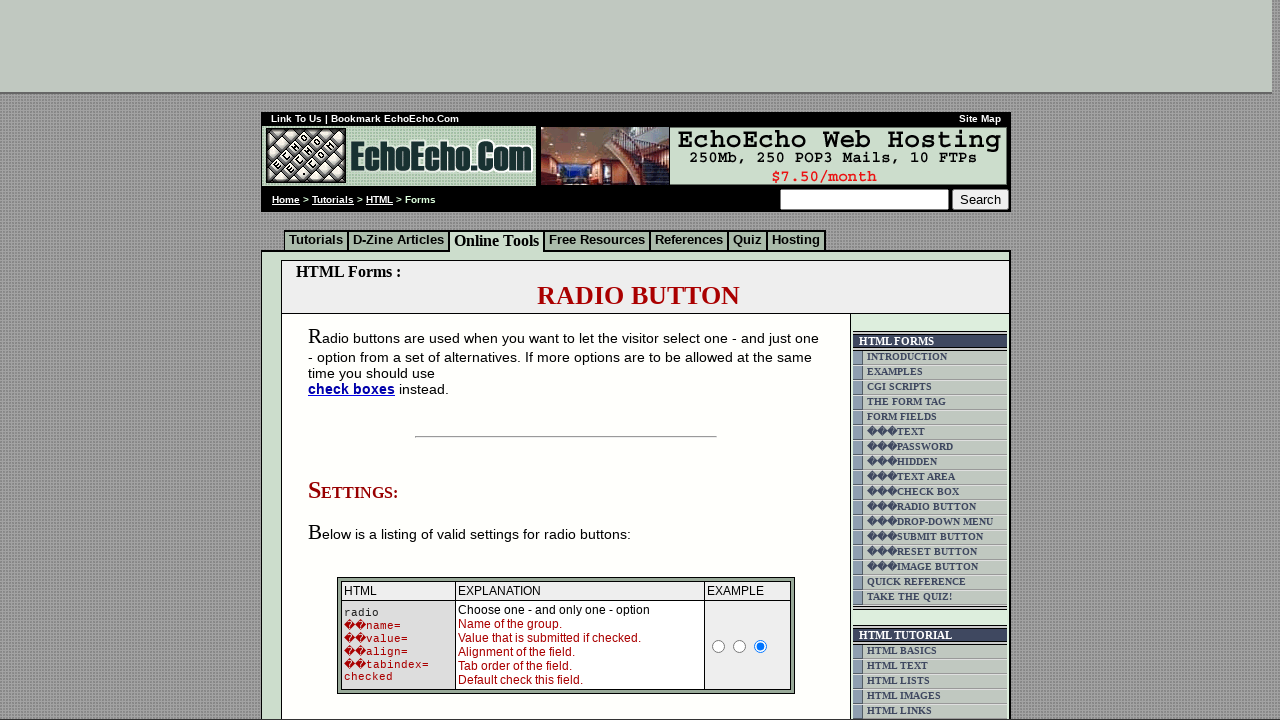

Clicked on 'Milk' radio button option at (356, 360) on input[value='Milk']
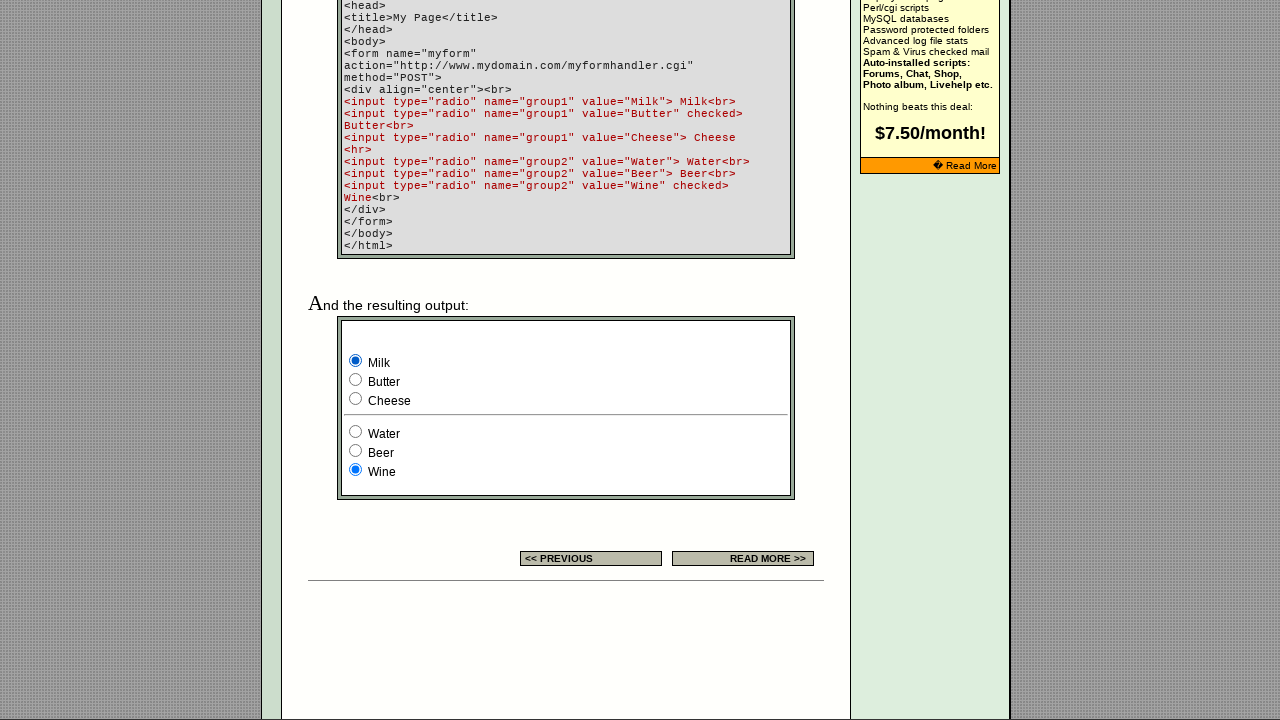

Retrieved all radio buttons from group1
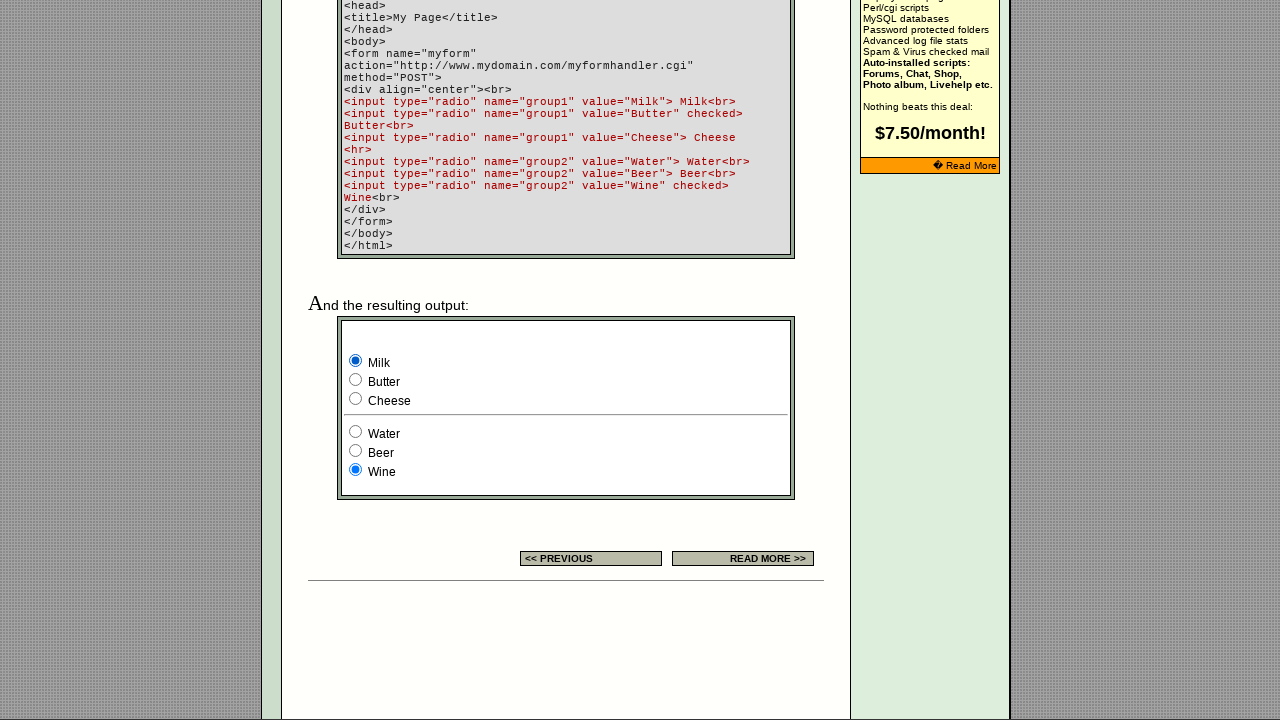

Verified radio button 'Milk' state: checked=None
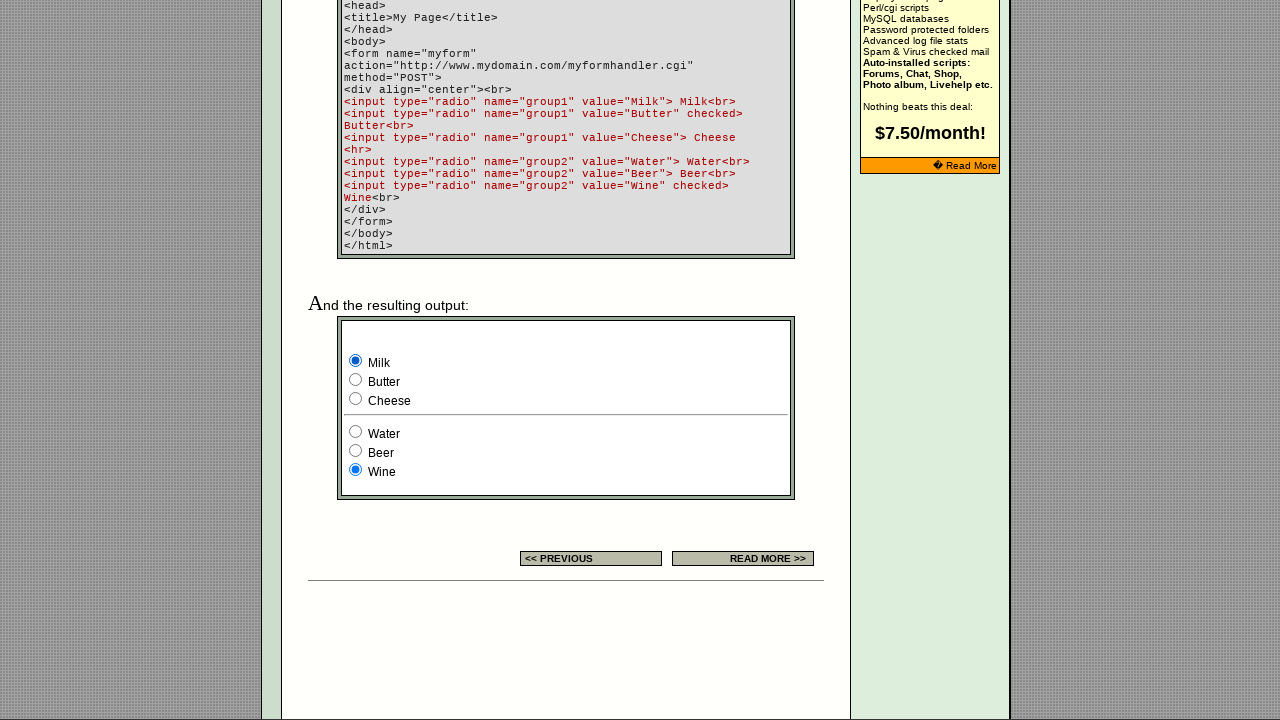

Verified radio button 'Butter' state: checked=
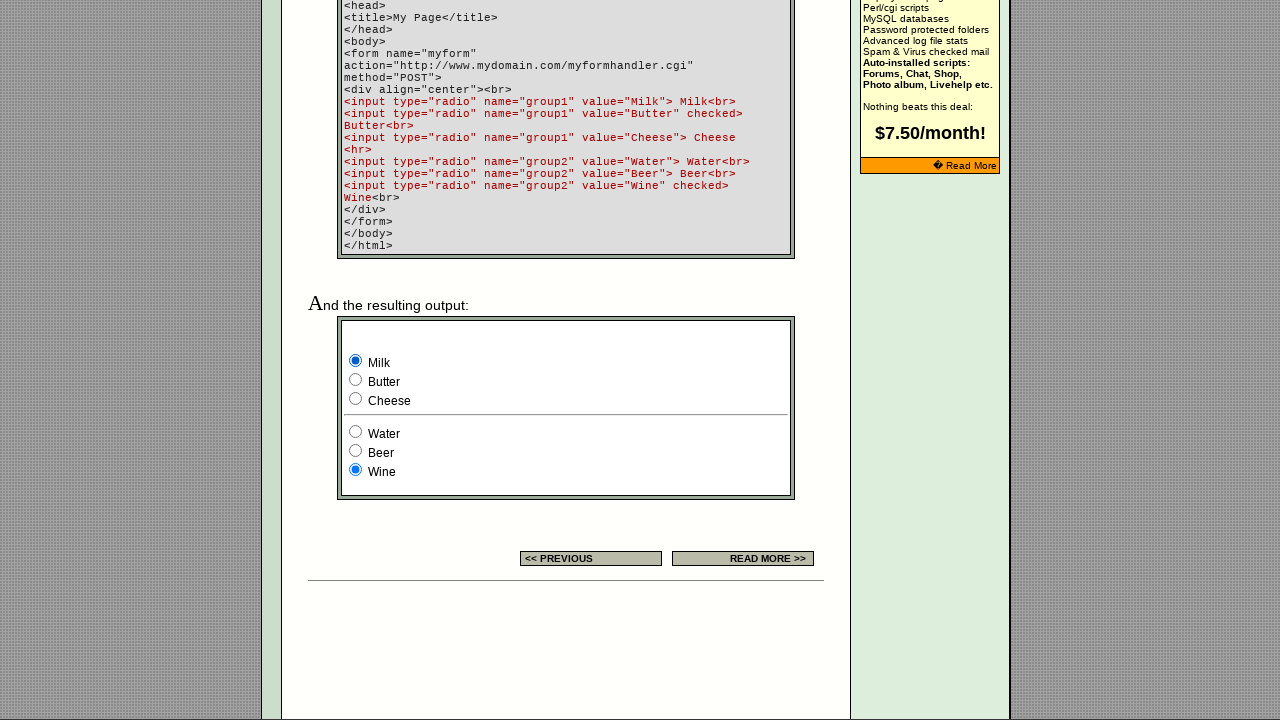

Verified radio button 'Cheese' state: checked=None
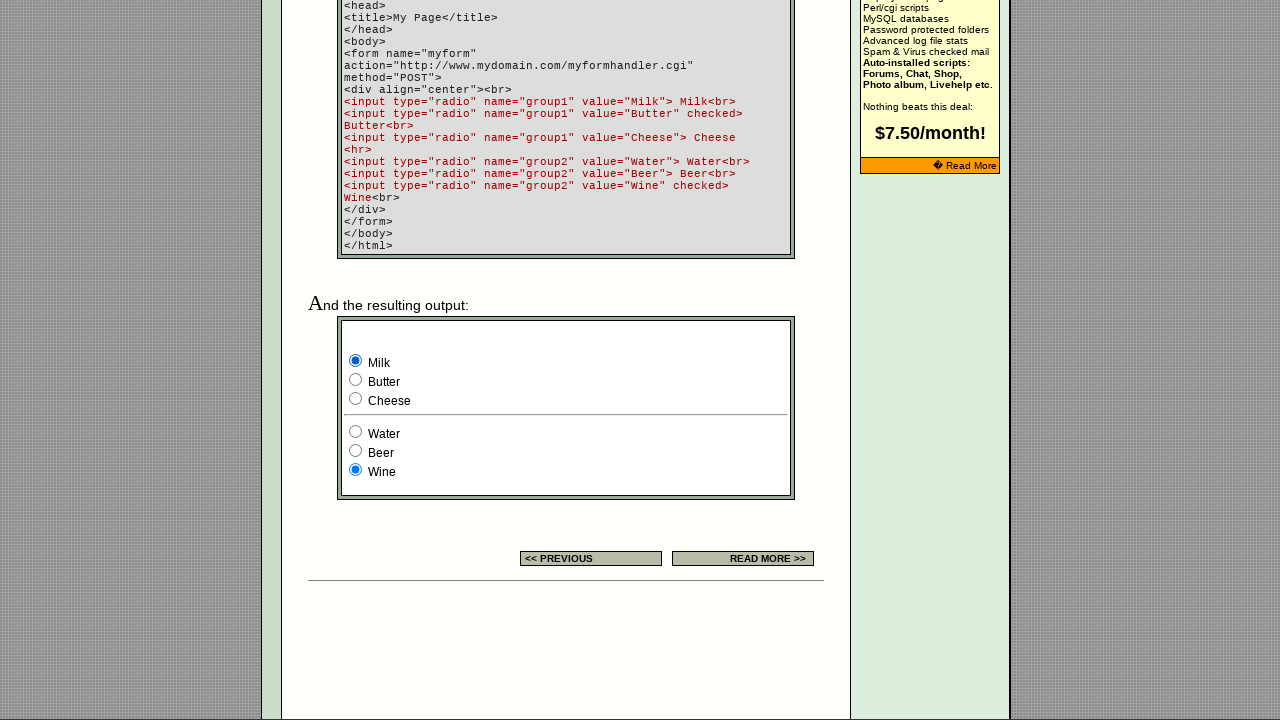

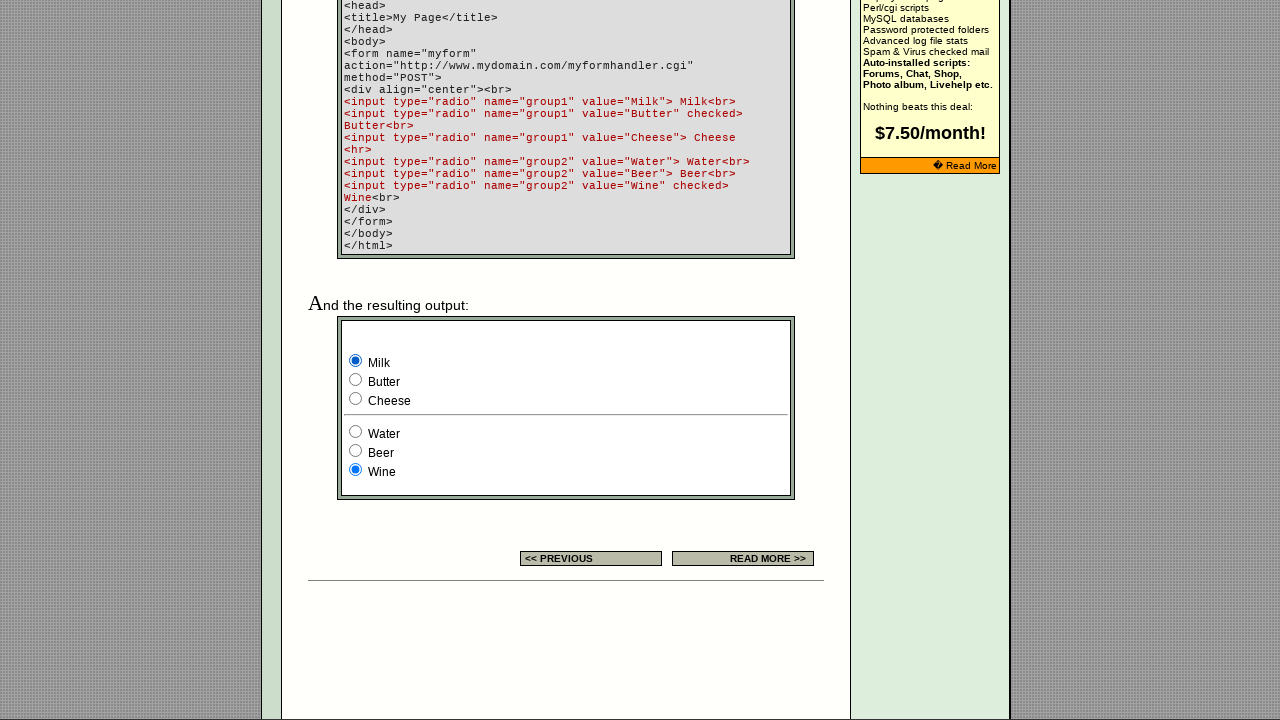